Tests multiple window handling by clicking a link that opens a new window, switching between the parent and child windows, and verifying content on each

Starting URL: http://the-internet.herokuapp.com/

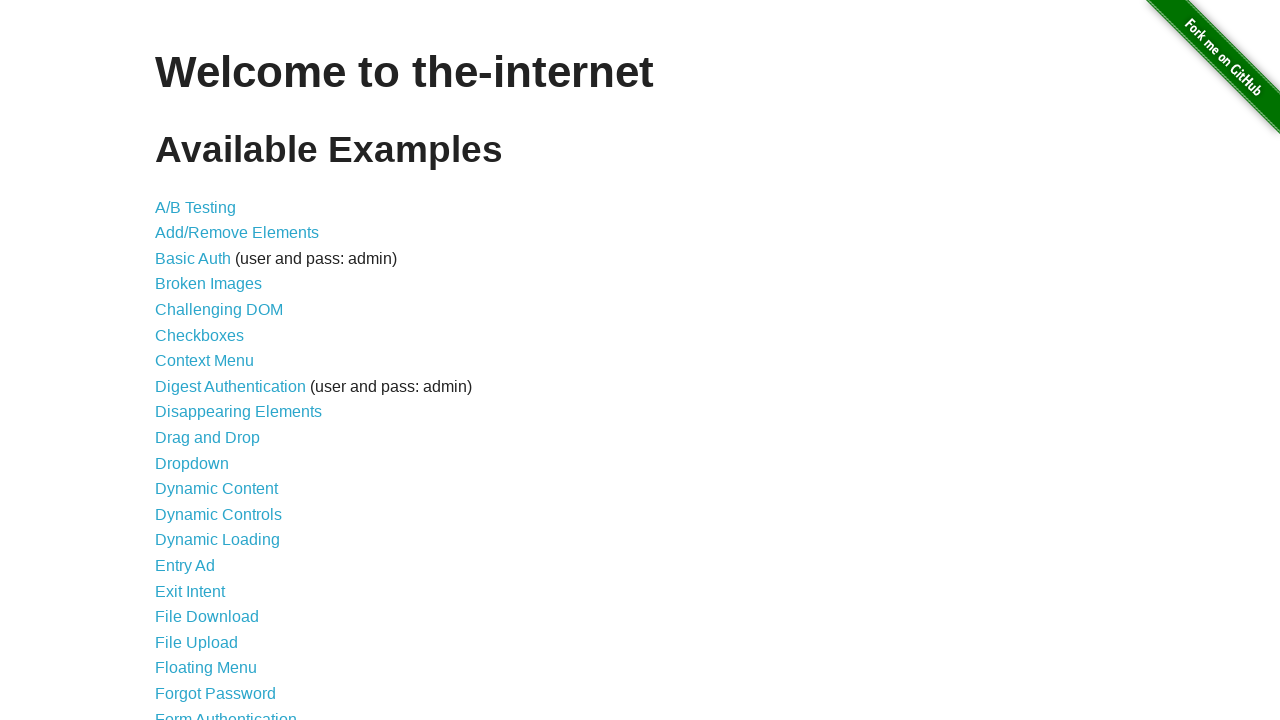

Clicked on the 'Multiple Windows' link at (218, 369) on a[href='/windows']
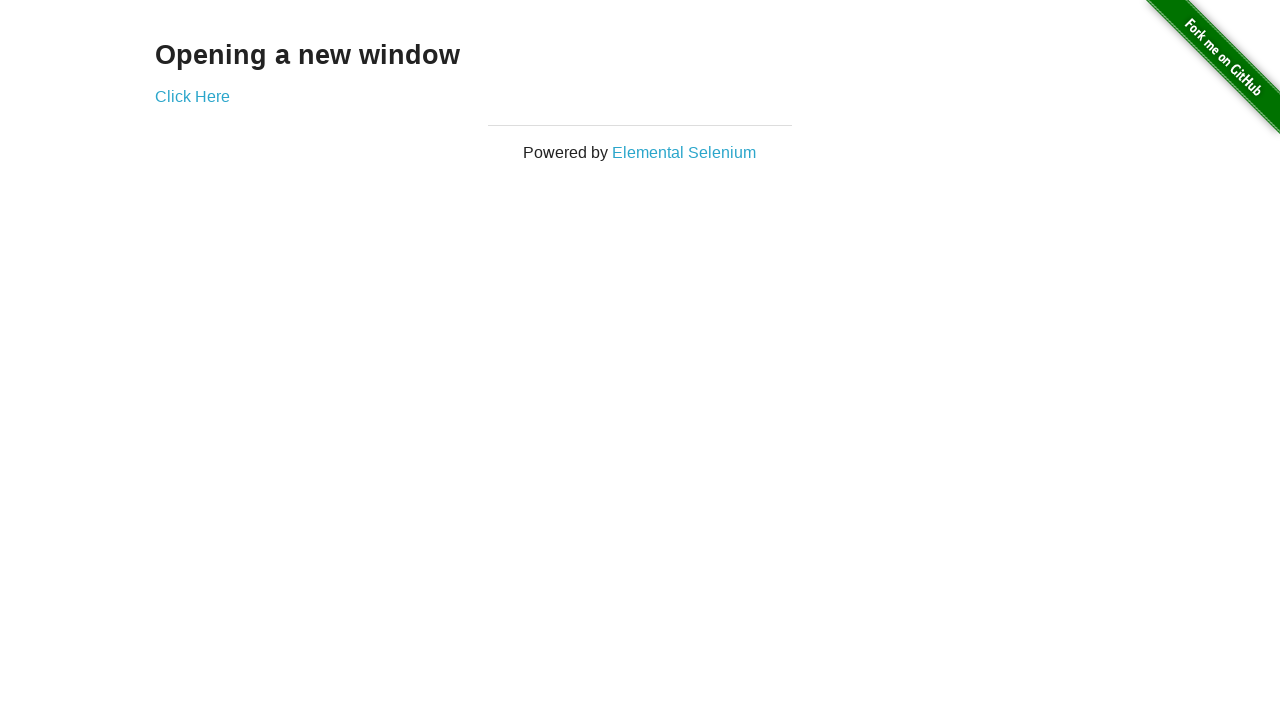

Clicked on the link that opens a new window at (192, 96) on a[href*='windows']
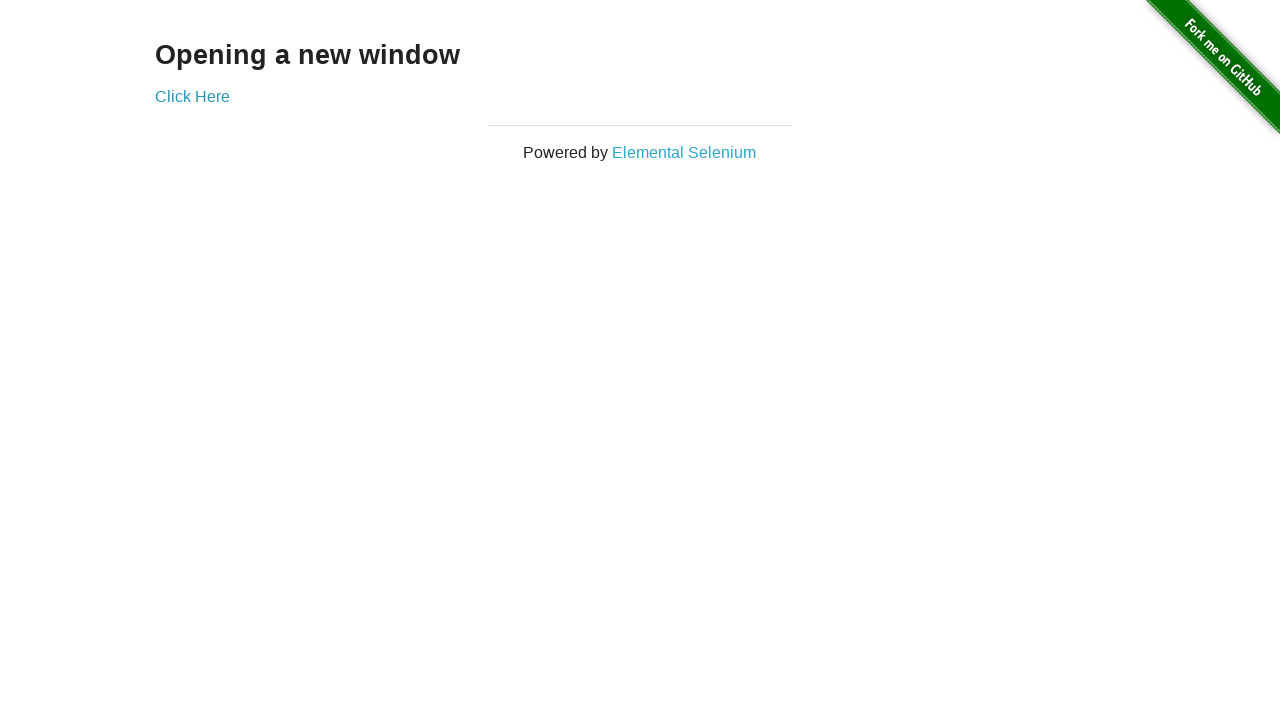

Captured the new child window page object
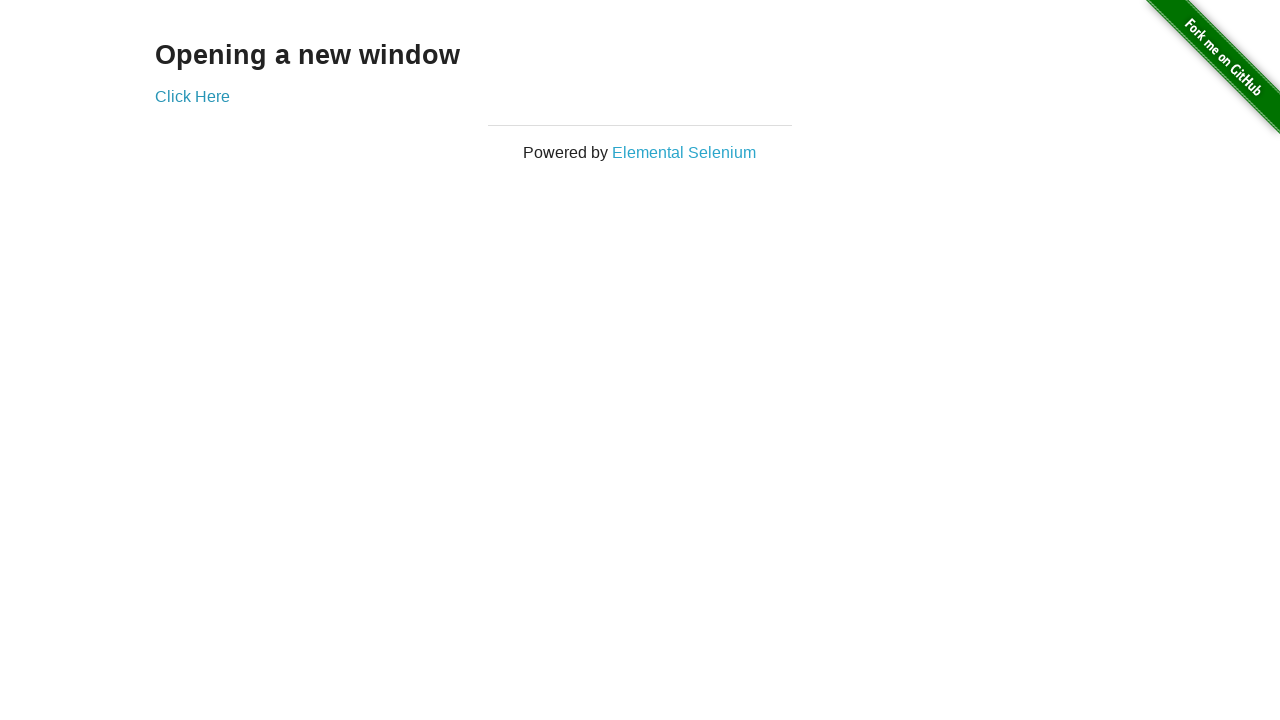

Child window loaded and verified content element is present
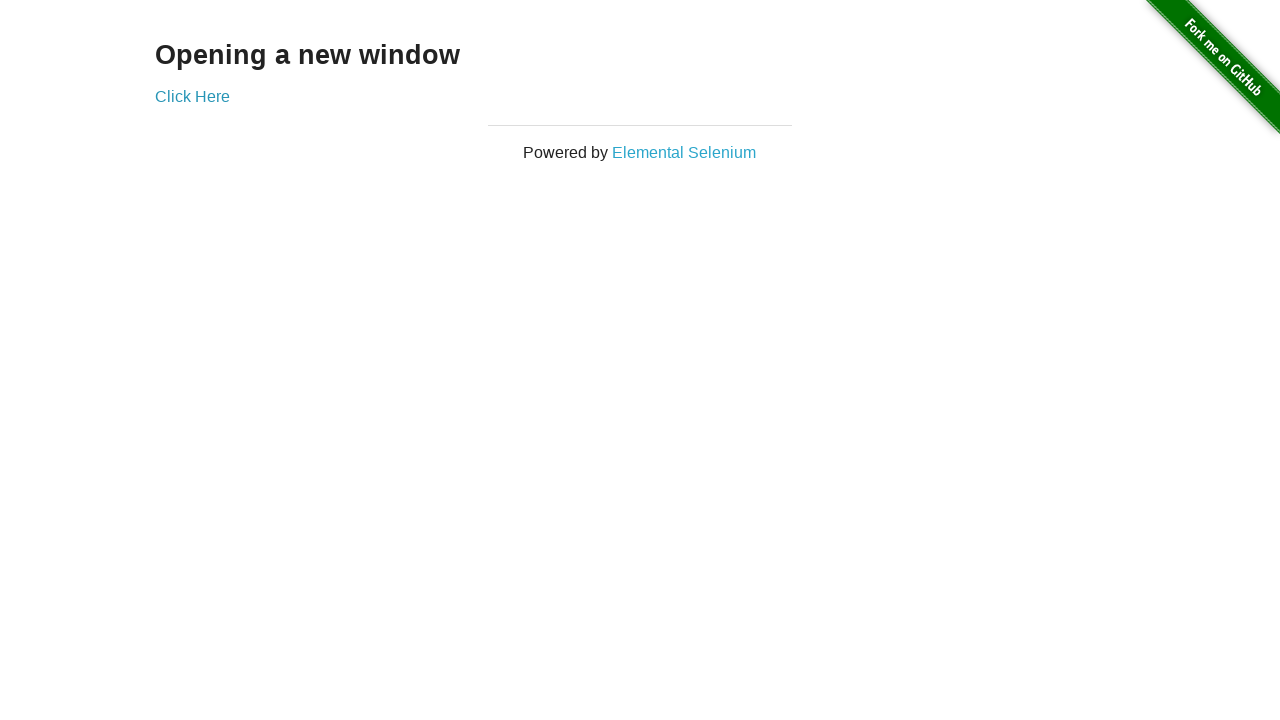

Switched back to parent window
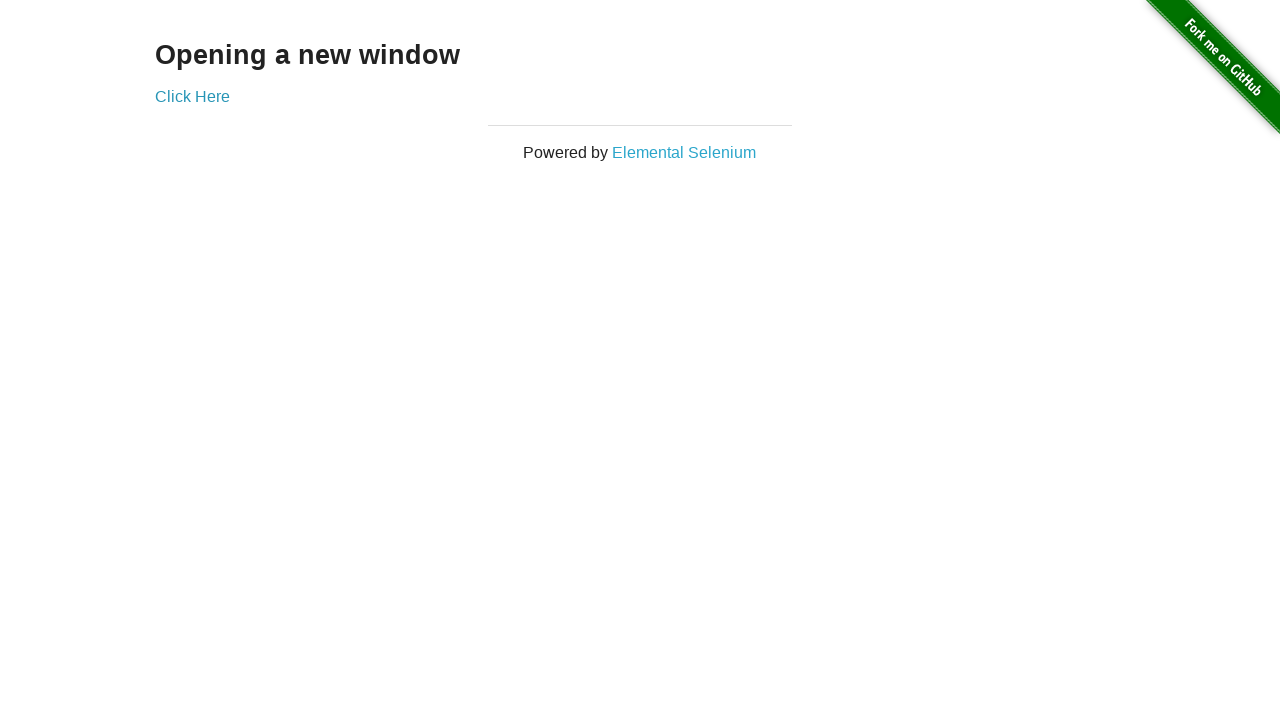

Parent window content verified
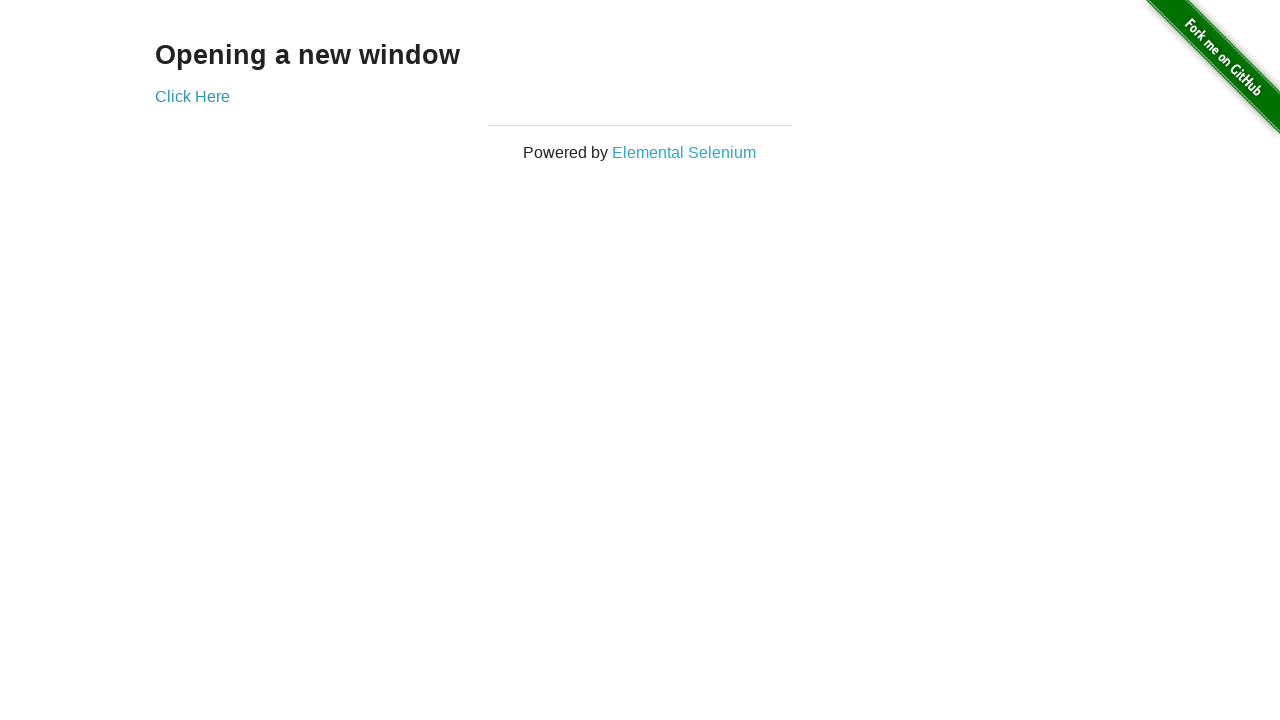

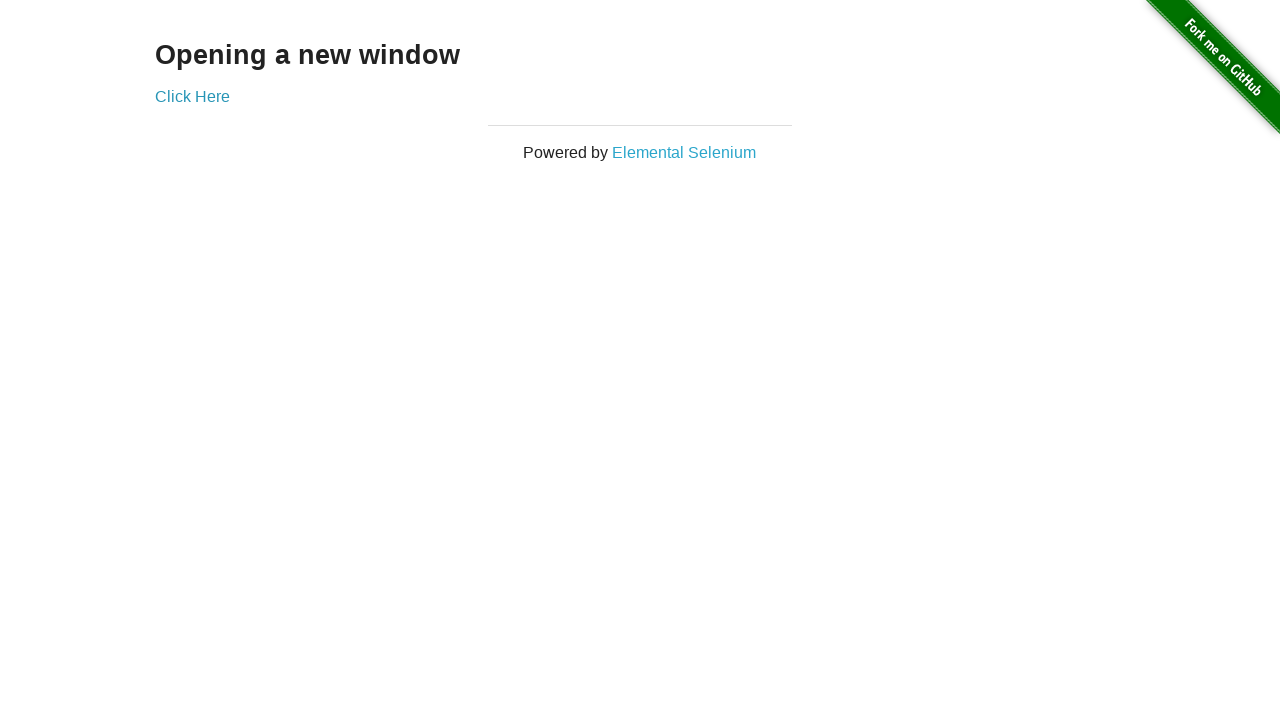